Tests a form submission by filling in first name, last name, and email fields, then clicking the submit button

Starting URL: https://secure-retreat-92358.herokuapp.com/

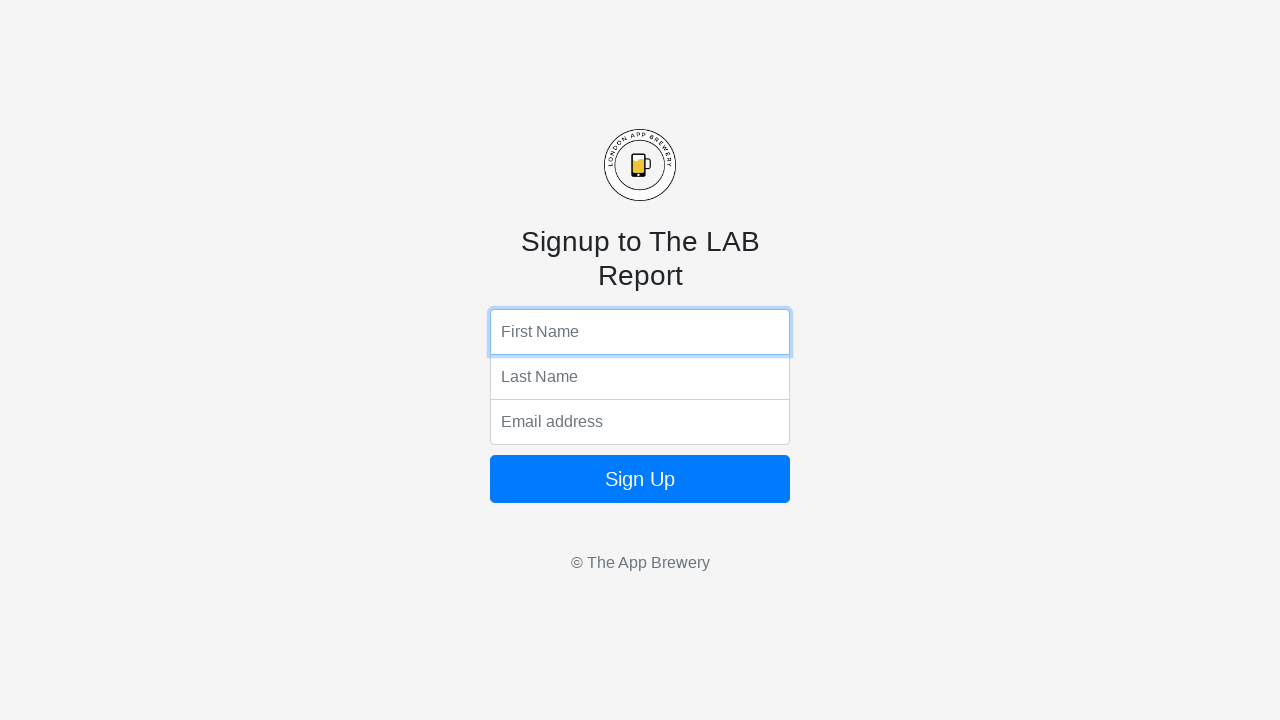

Filled first name field with 'DKT' on input[name='fName']
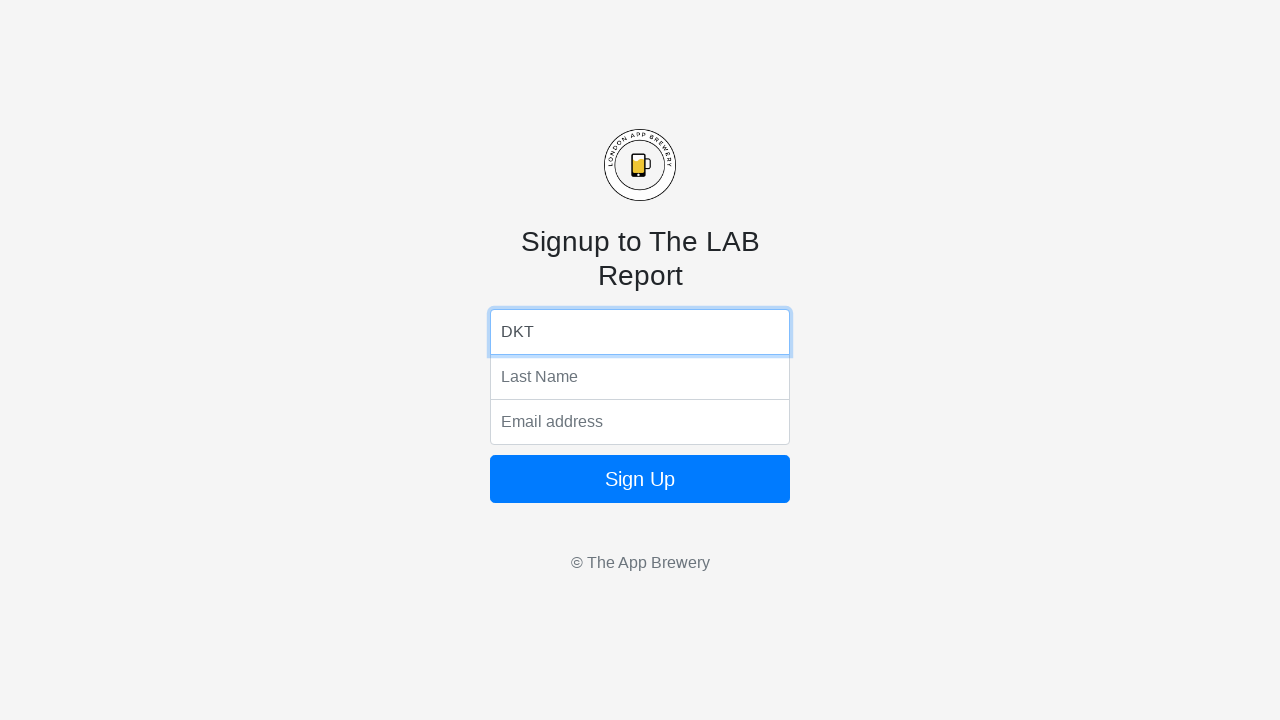

Filled last name field with 'Dheeru' on input[name='lName']
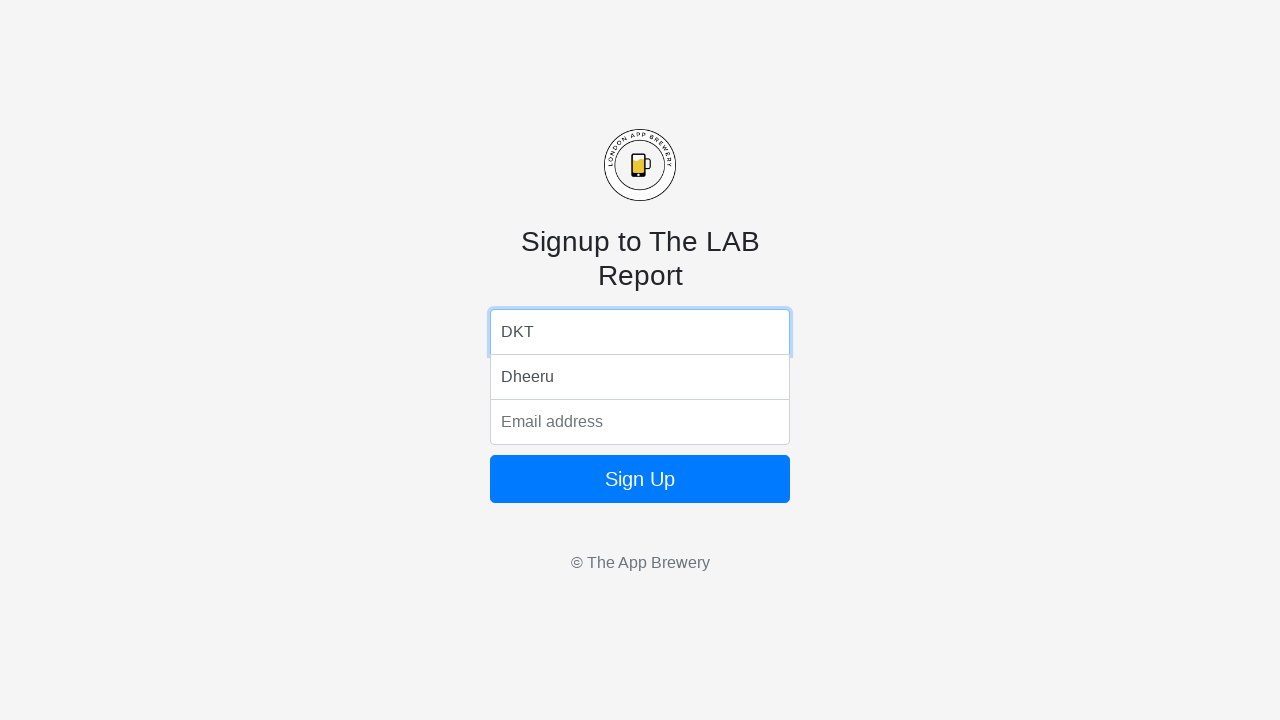

Filled email field with 'guegfeuyfg@gmail.com' on input[name='email']
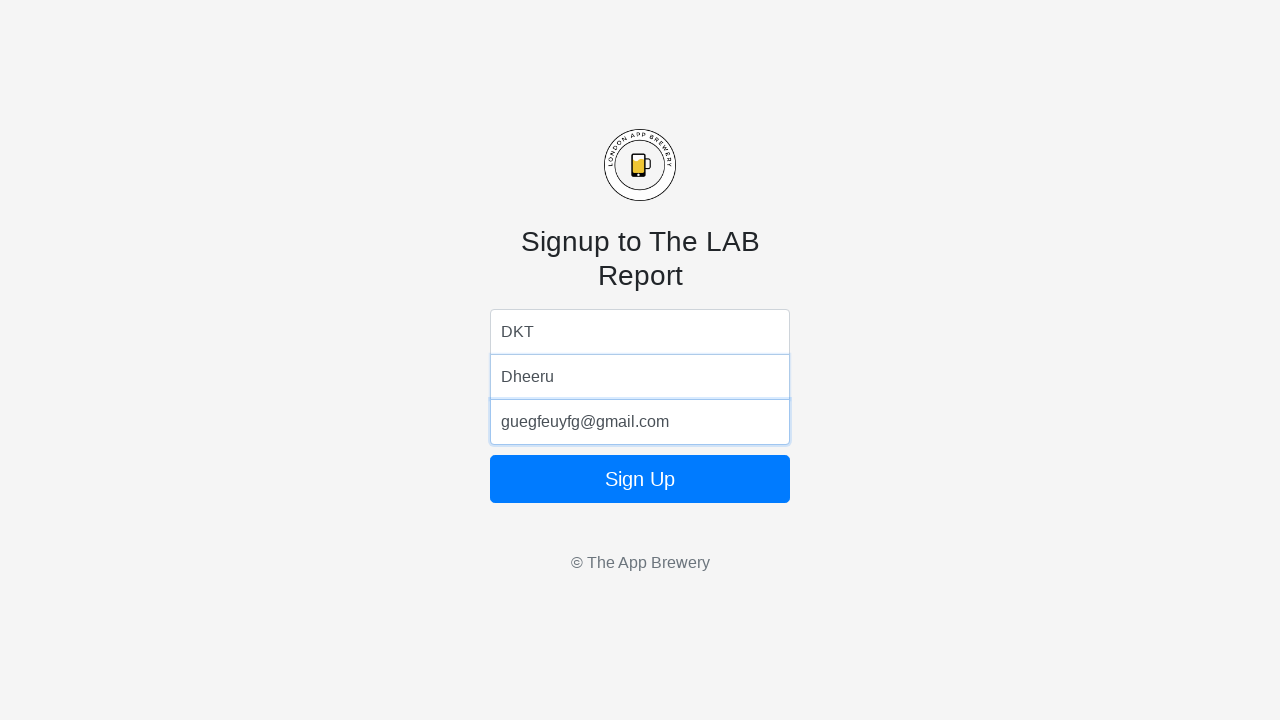

Clicked submit button to submit form at (640, 479) on xpath=//button[@type='submit']
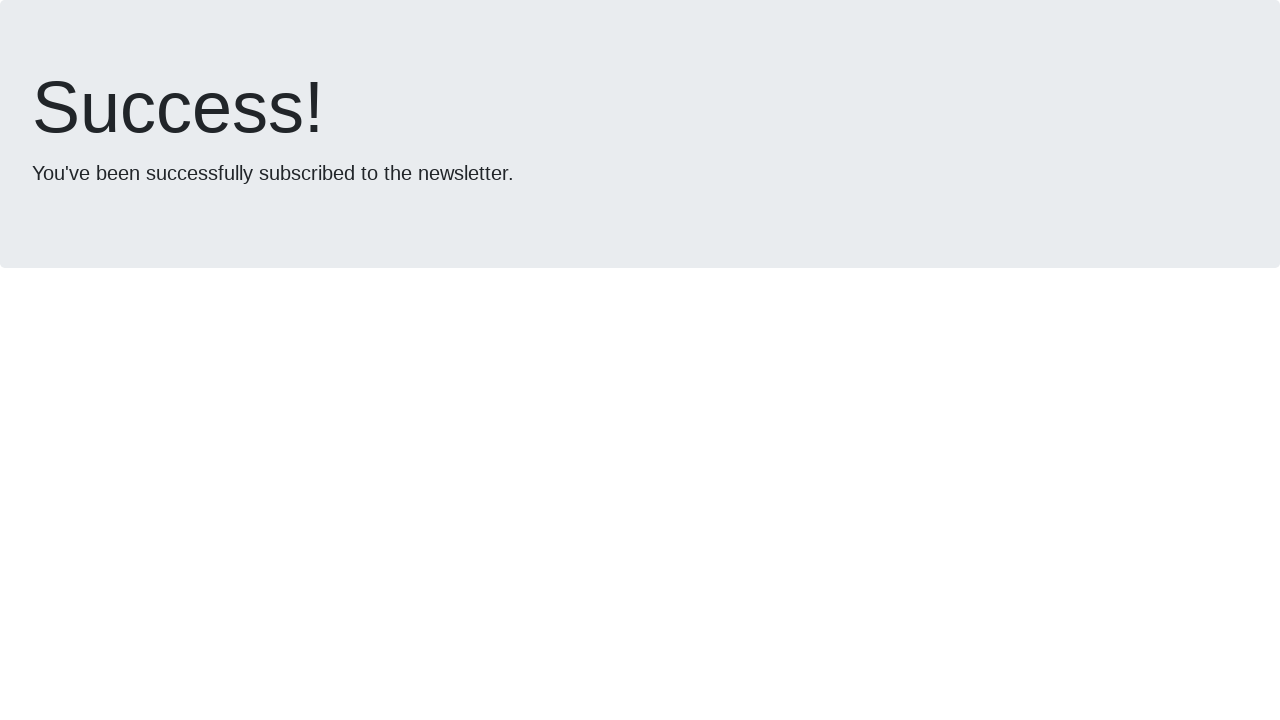

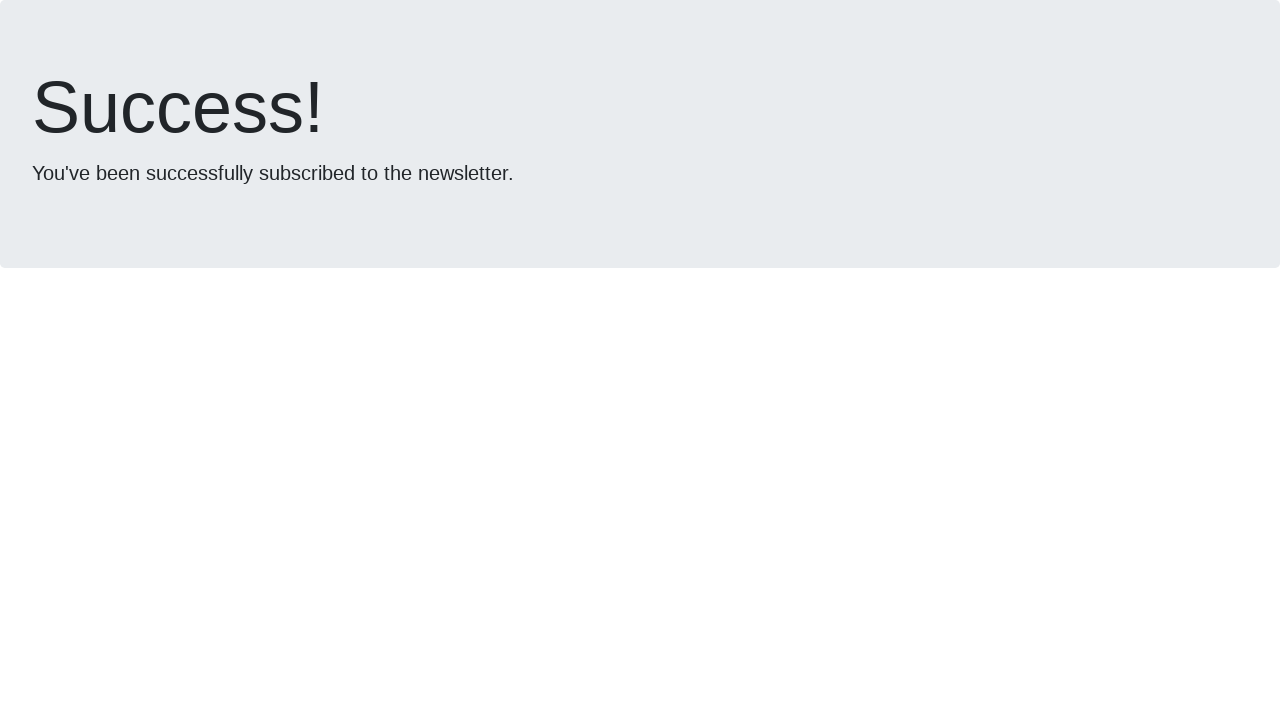